Tests a signup/newsletter form by filling in first name, last name, and email fields, then submitting the form

Starting URL: https://secure-retreat-92358.herokuapp.com/

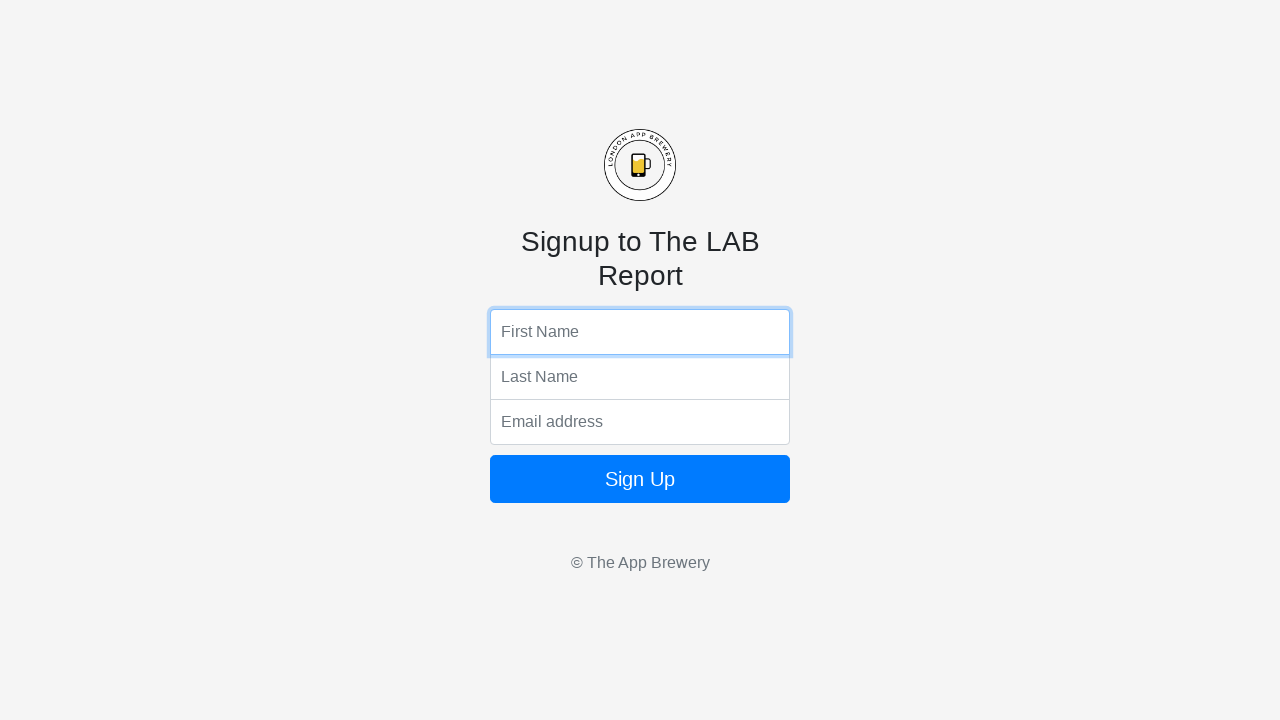

Filled first name field with 'Jennifer' on input[name='fName']
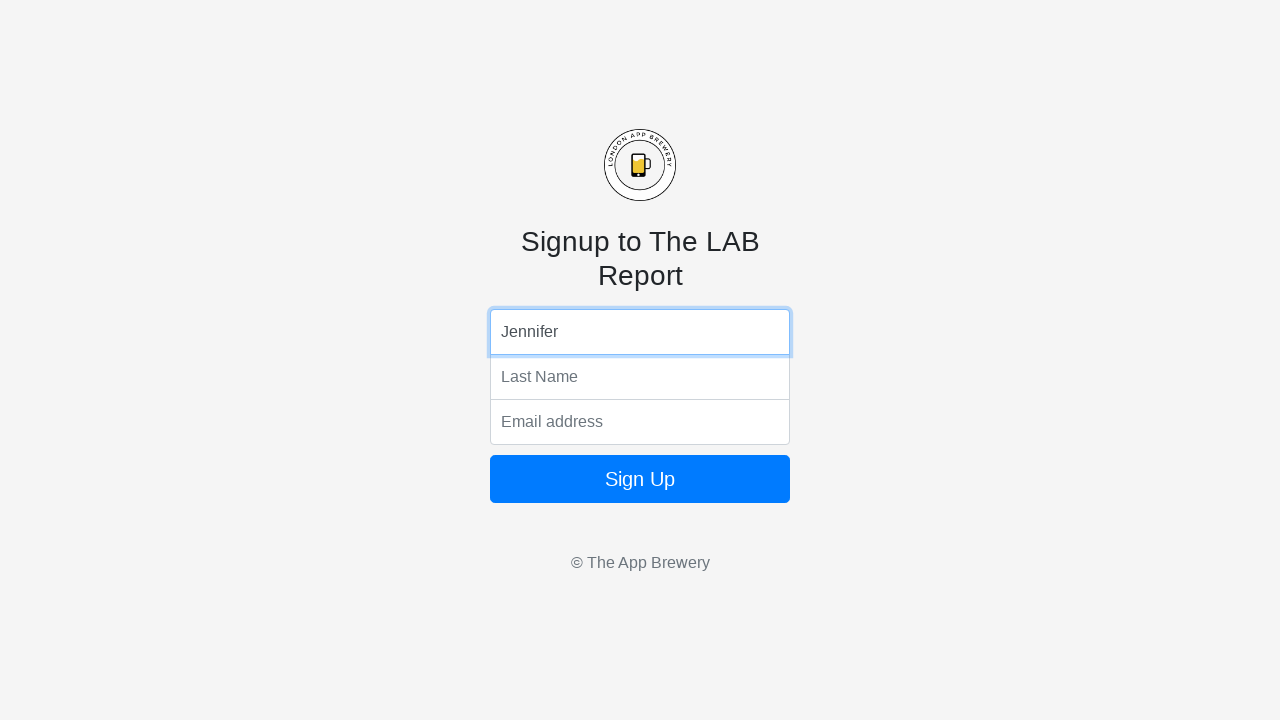

Filled last name field with 'Martinez' on input[name='lName']
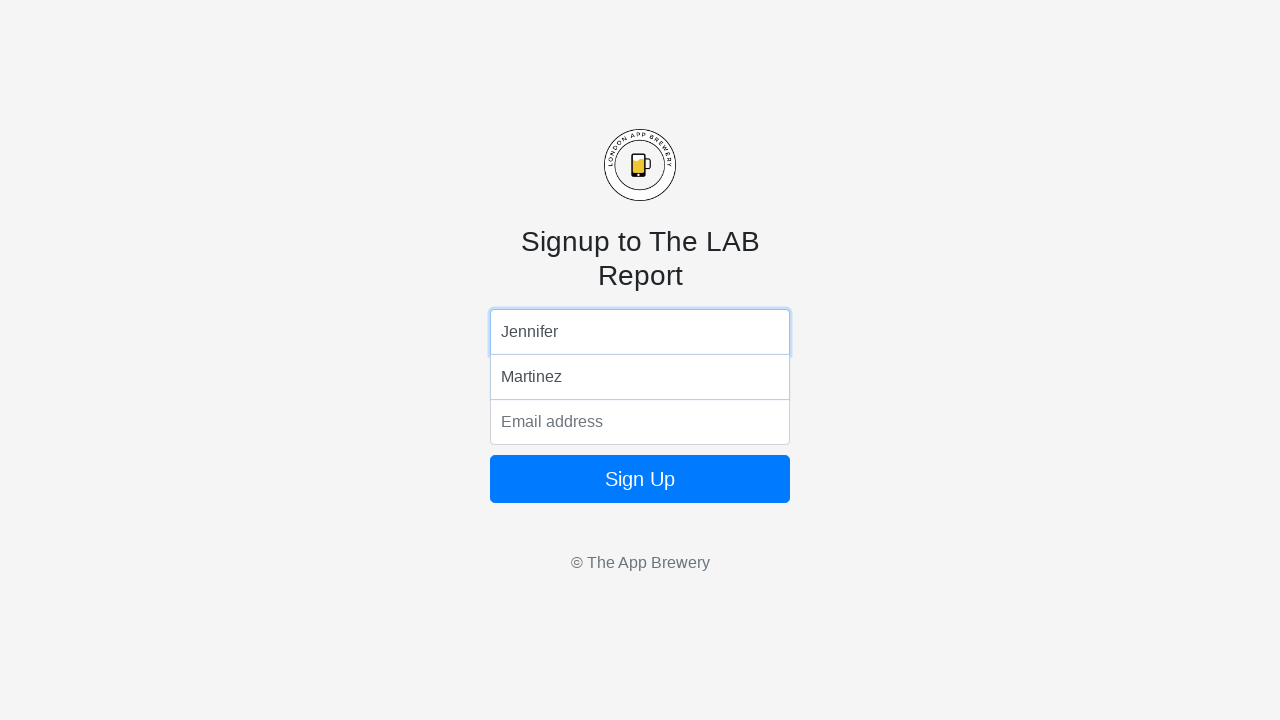

Filled email field with 'jennifer.martinez@example.com' on input[name='email']
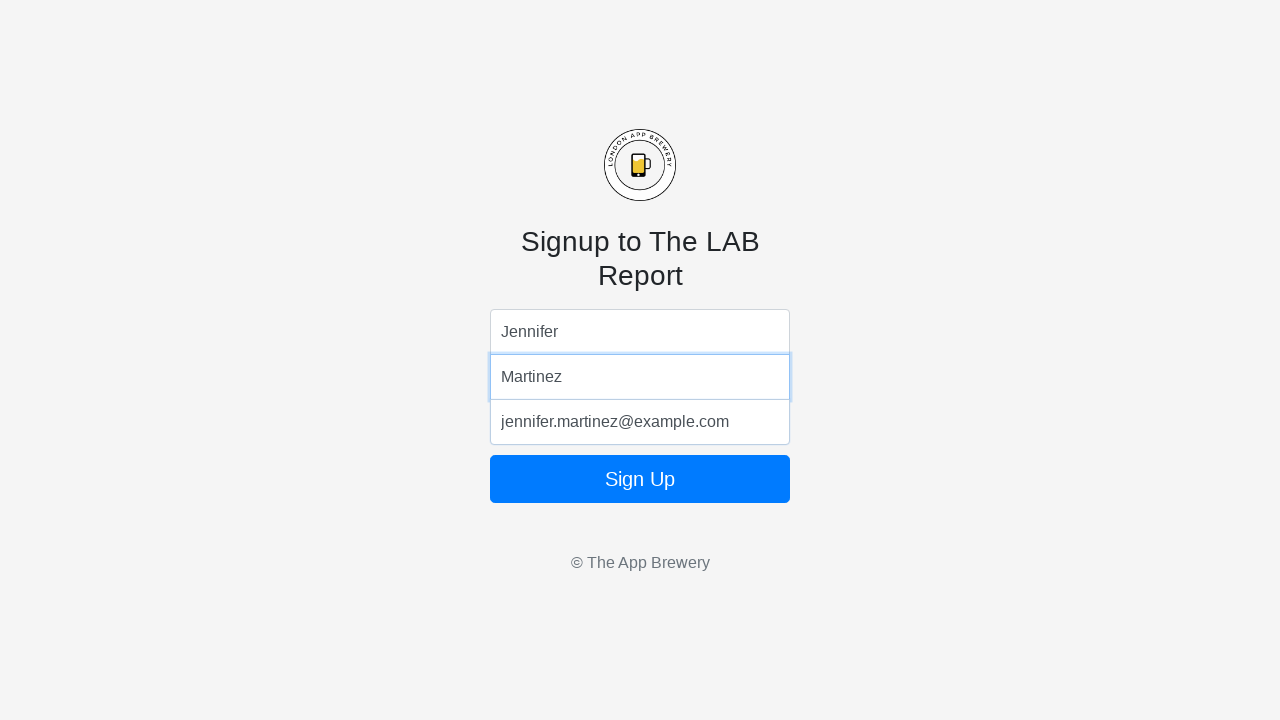

Clicked form submit button at (640, 479) on .form-signin .btn
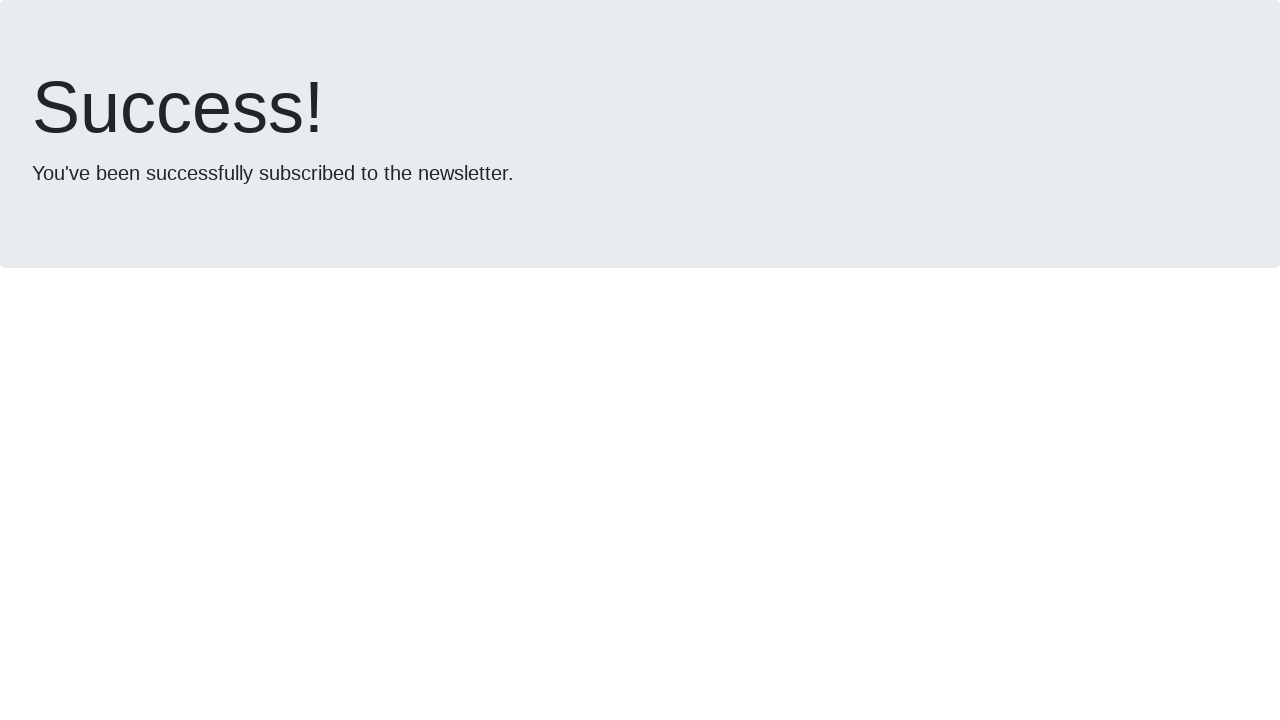

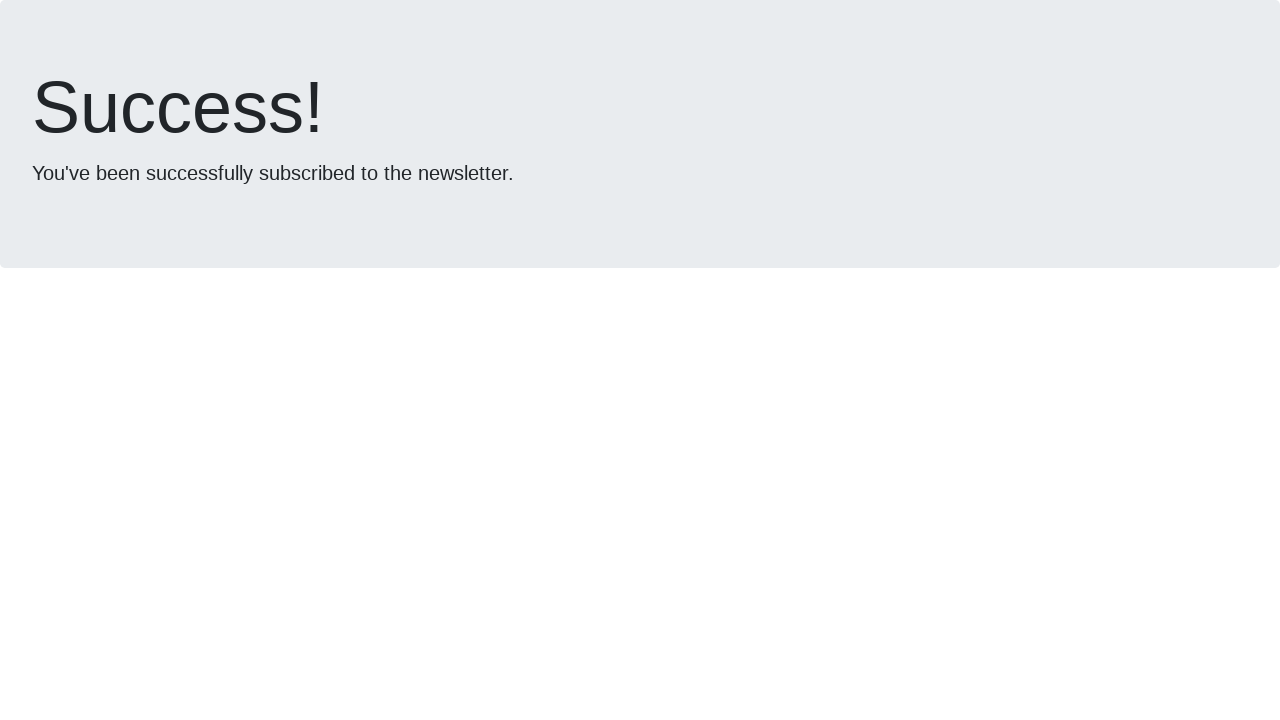